Tests browser window resizing functionality by navigating to a page and setting the window to a specific dimension (300x1080)

Starting URL: https://opensource-demo.orangehrmlive.com/

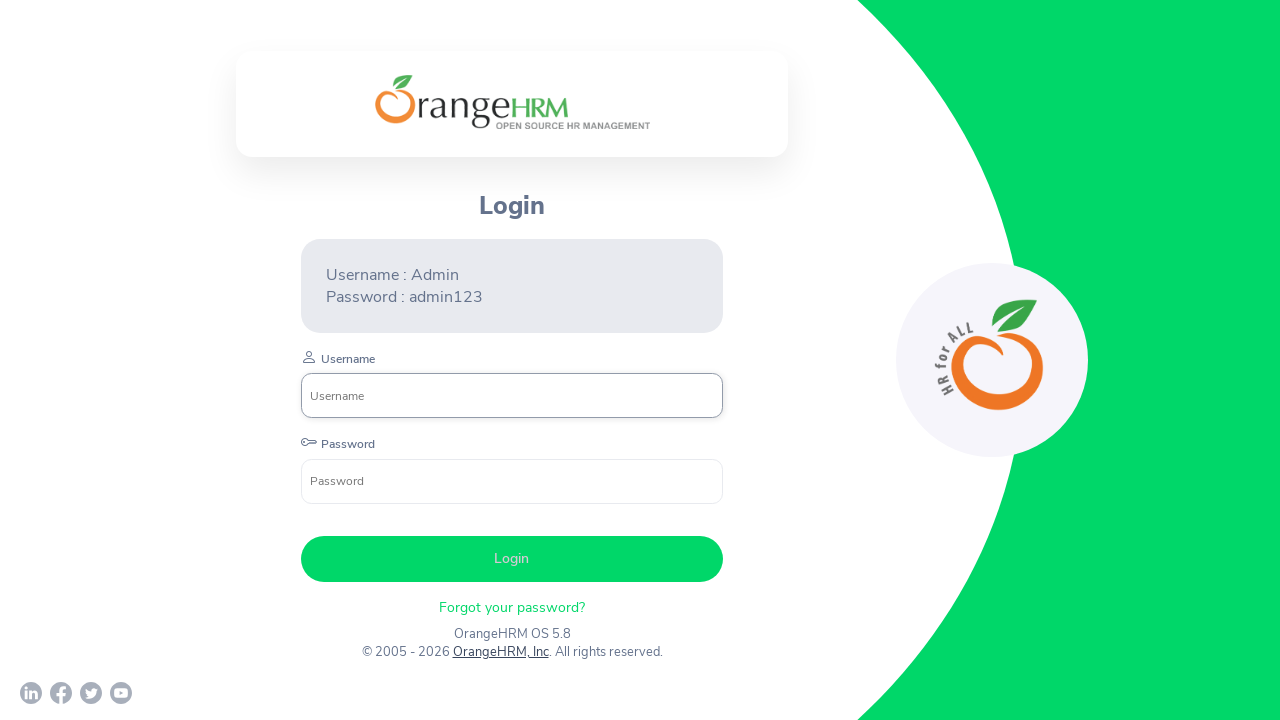

Set browser window to minimized dimensions (300x1080)
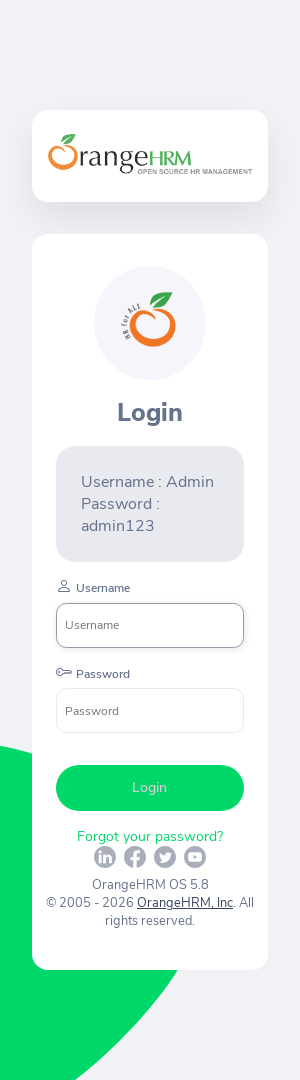

Waited 1 second to observe the resized window
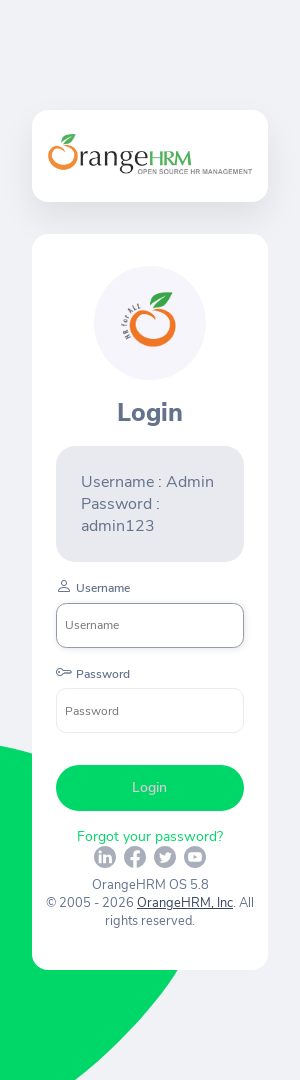

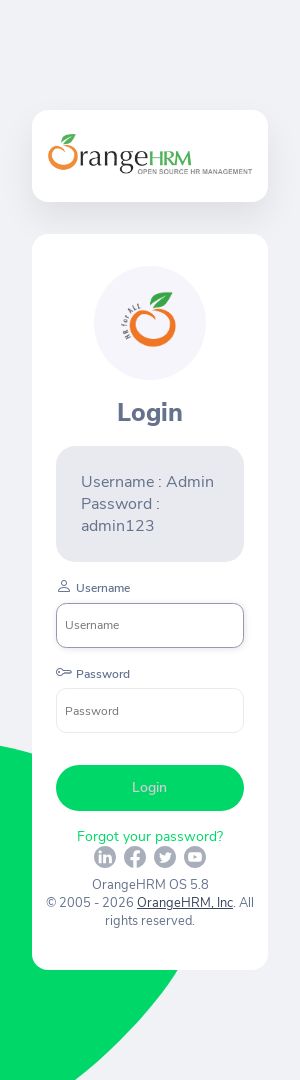